Tests multiple window handling by opening a new window, switching to it, filling a form, then returning to the parent window to fill another form

Starting URL: https://www.hyrtutorials.com/p/window-handles-practice.html

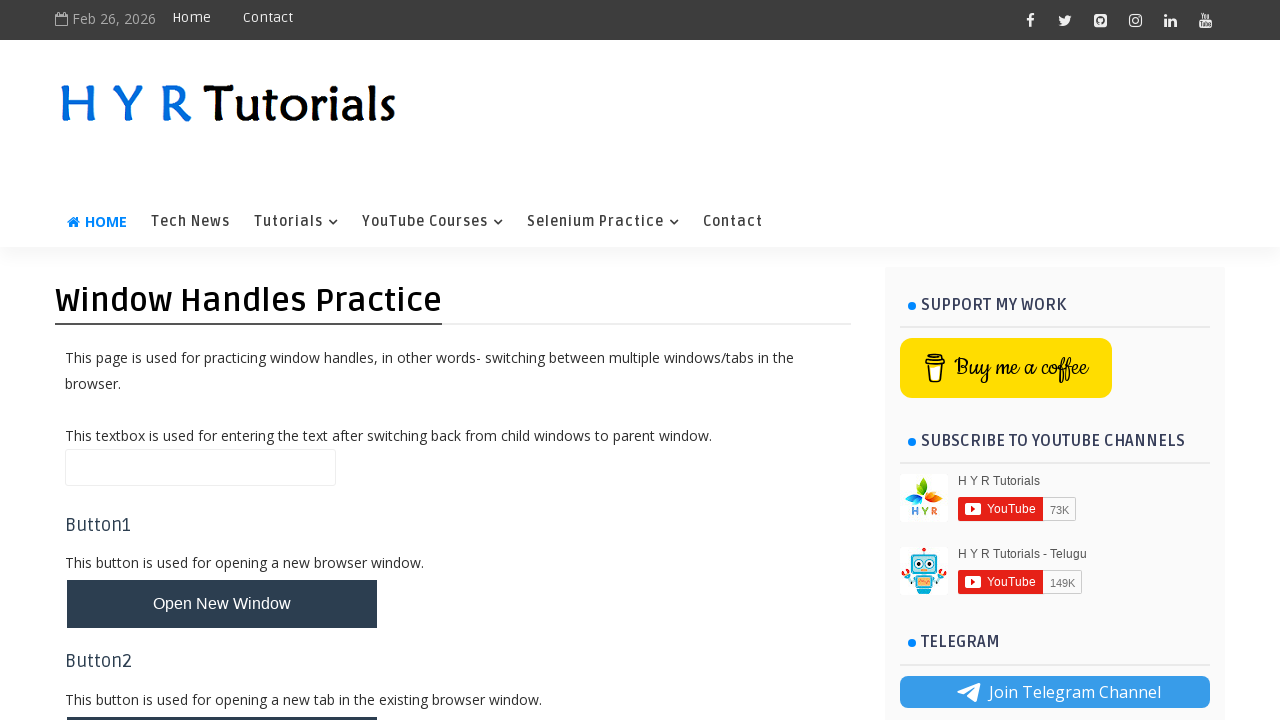

Stored parent page reference
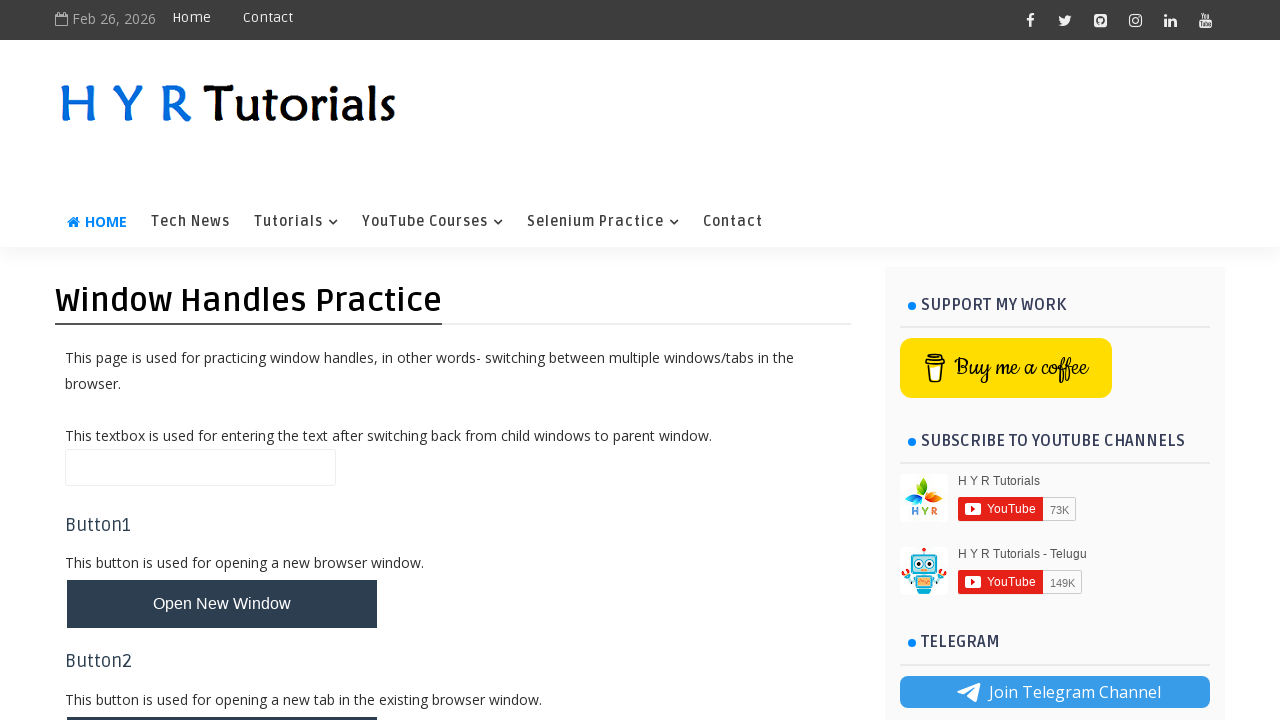

Clicked button to open new window at (222, 604) on #newWindowBtn
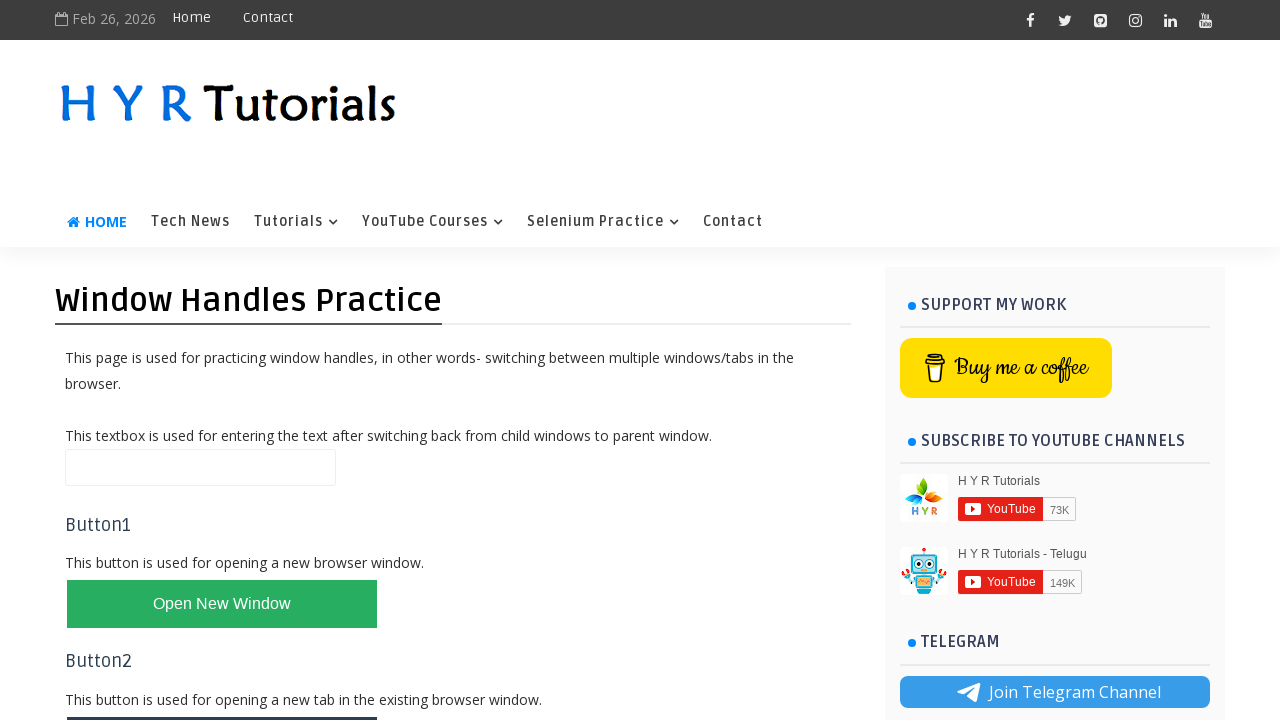

Captured new window reference
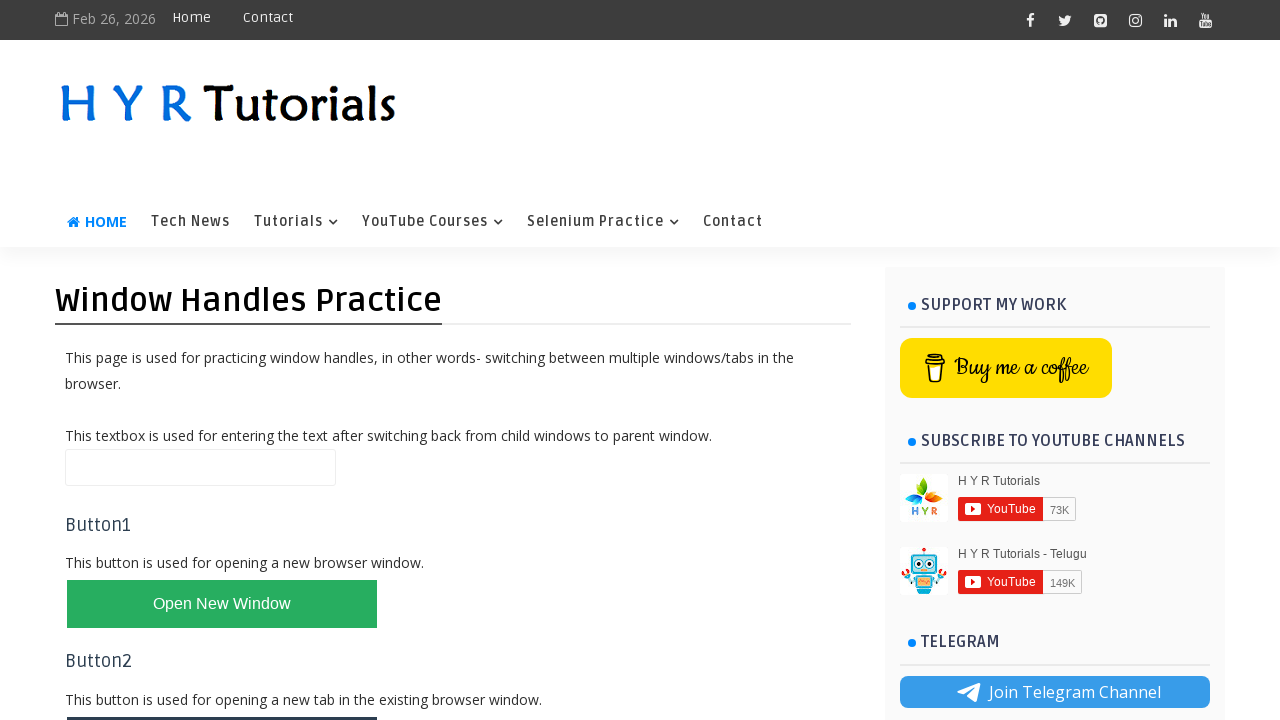

New window loaded
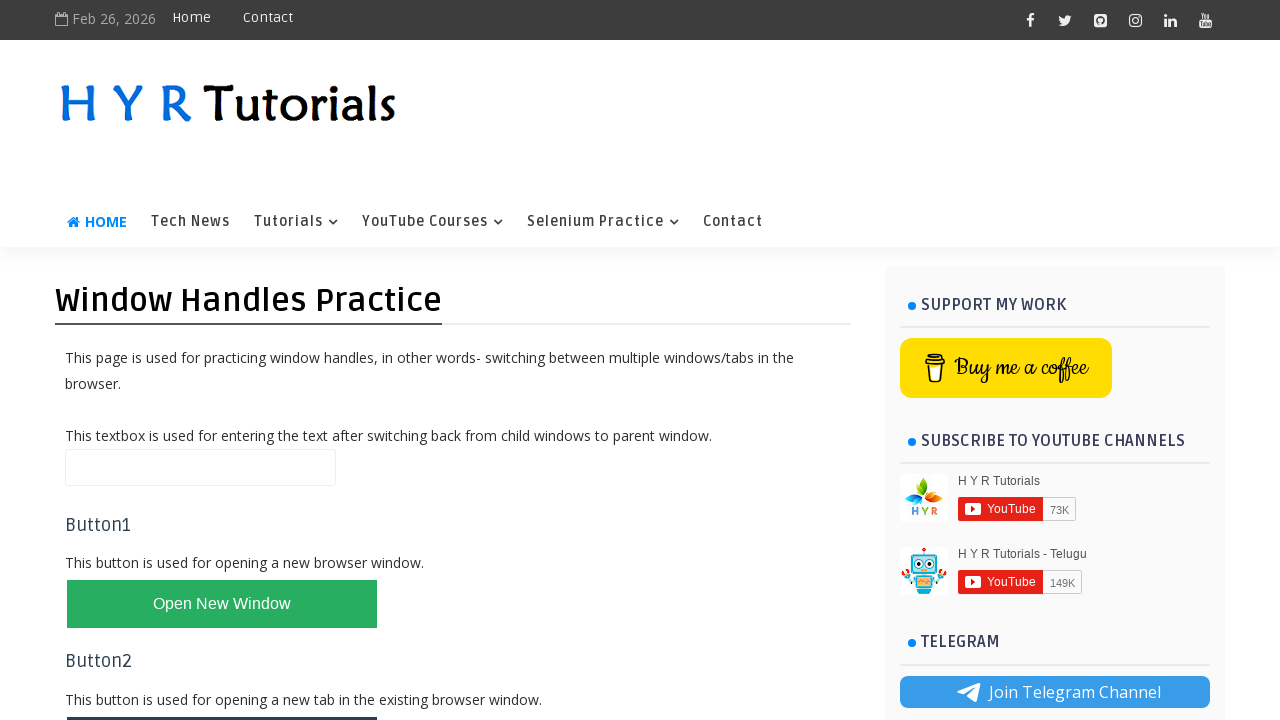

Filled firstName field with 'joe' in new window on #firstName
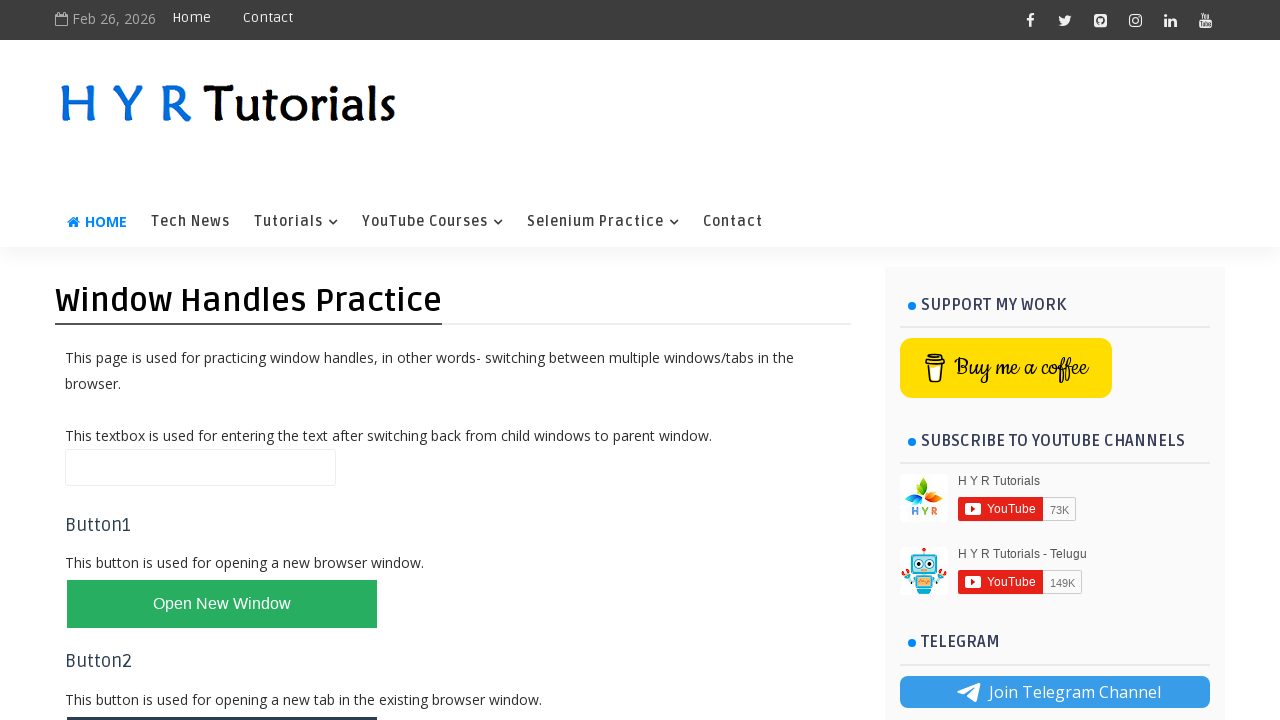

Closed new window
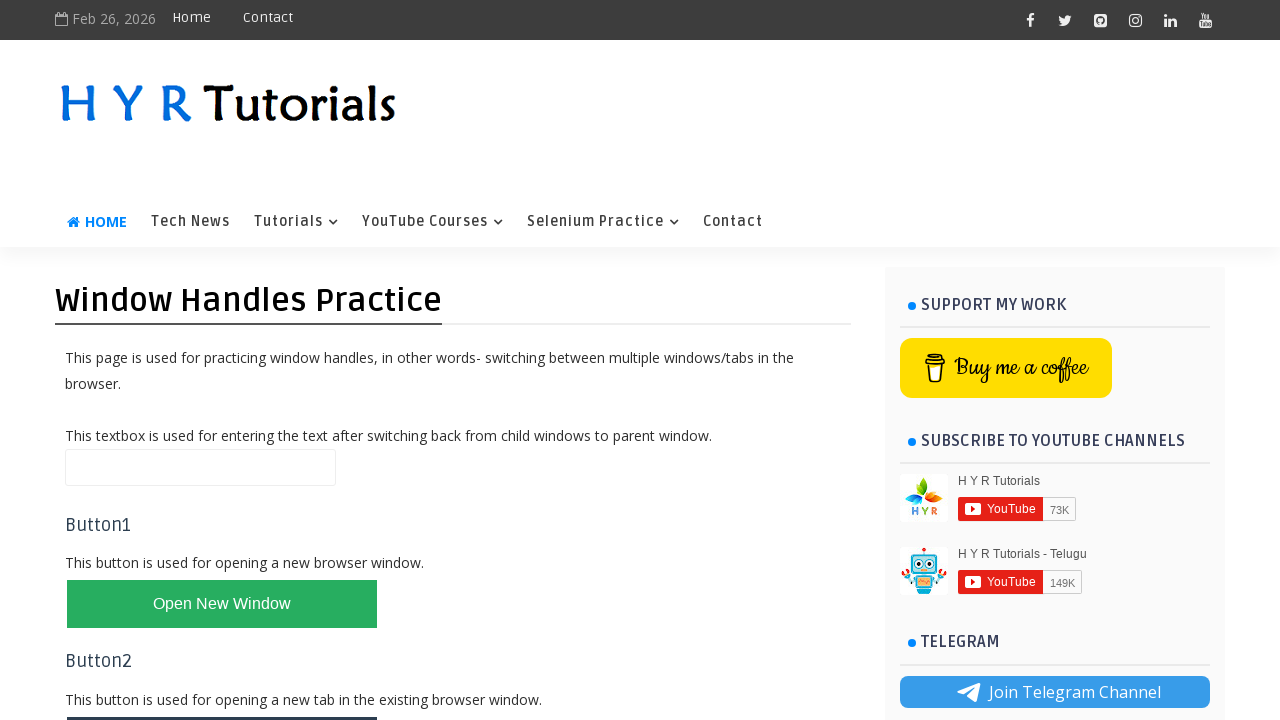

Filled name field with 'text' in parent window on #name
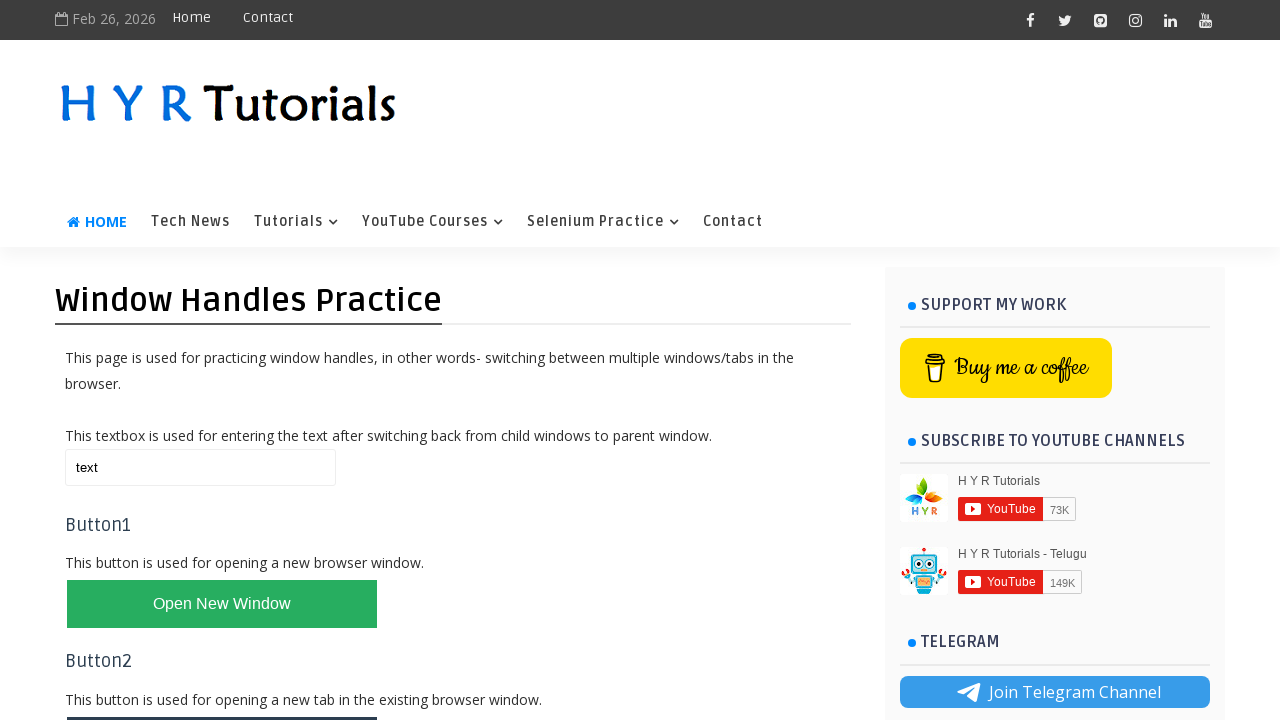

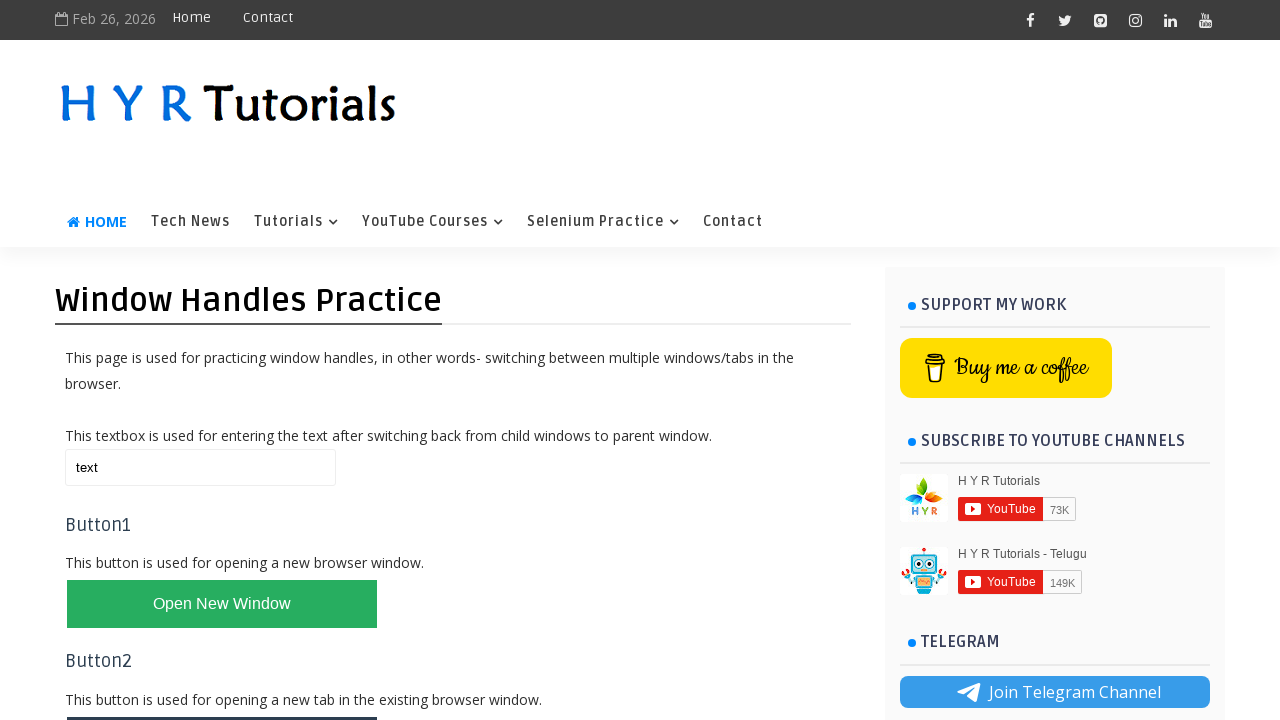